Tests tag name locator by clicking the Drag and Drop link and then finding the page title h3 element

Starting URL: https://the-internet.herokuapp.com/

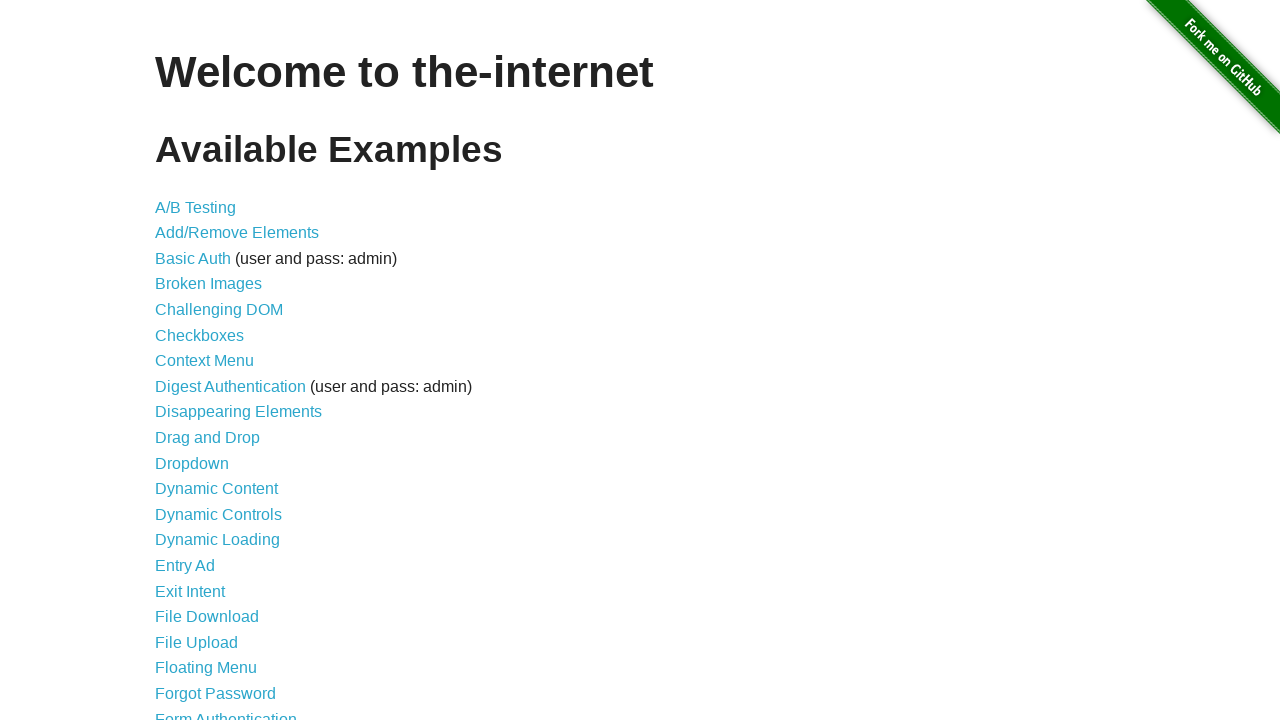

Clicked the Drag and Drop link at (208, 438) on a:has-text('Drag and Drop')
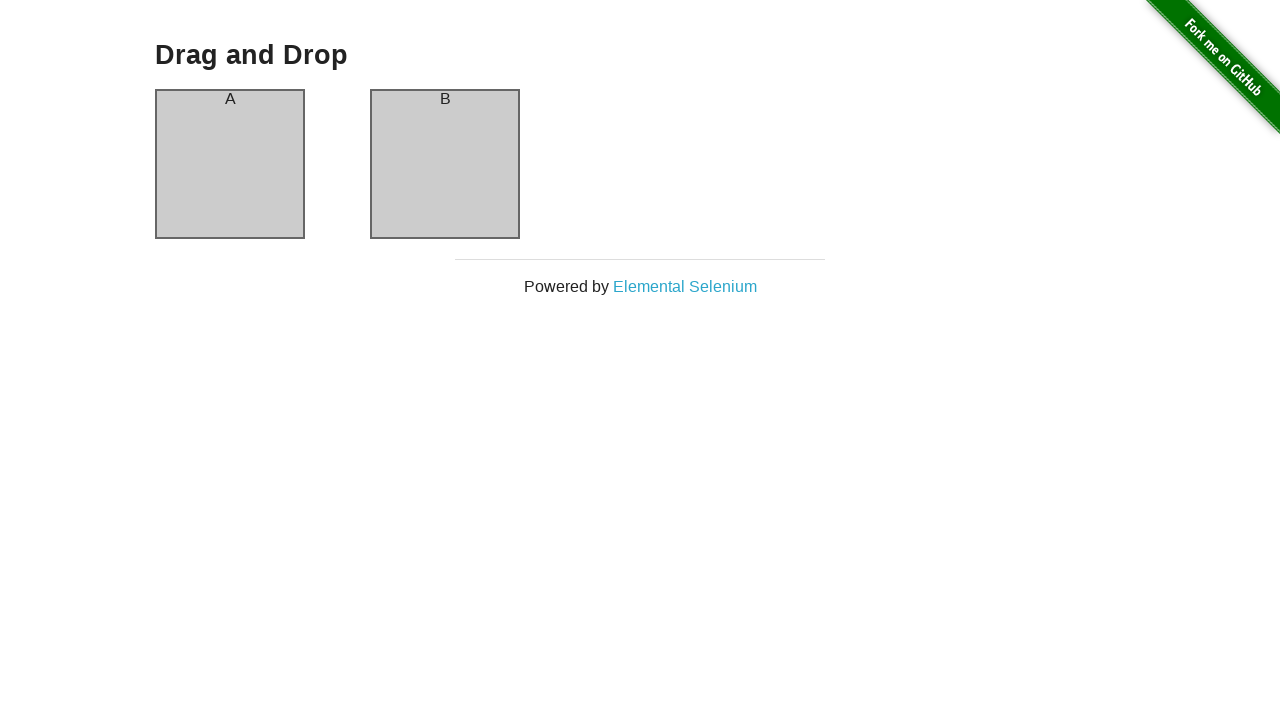

Page title h3 element loaded
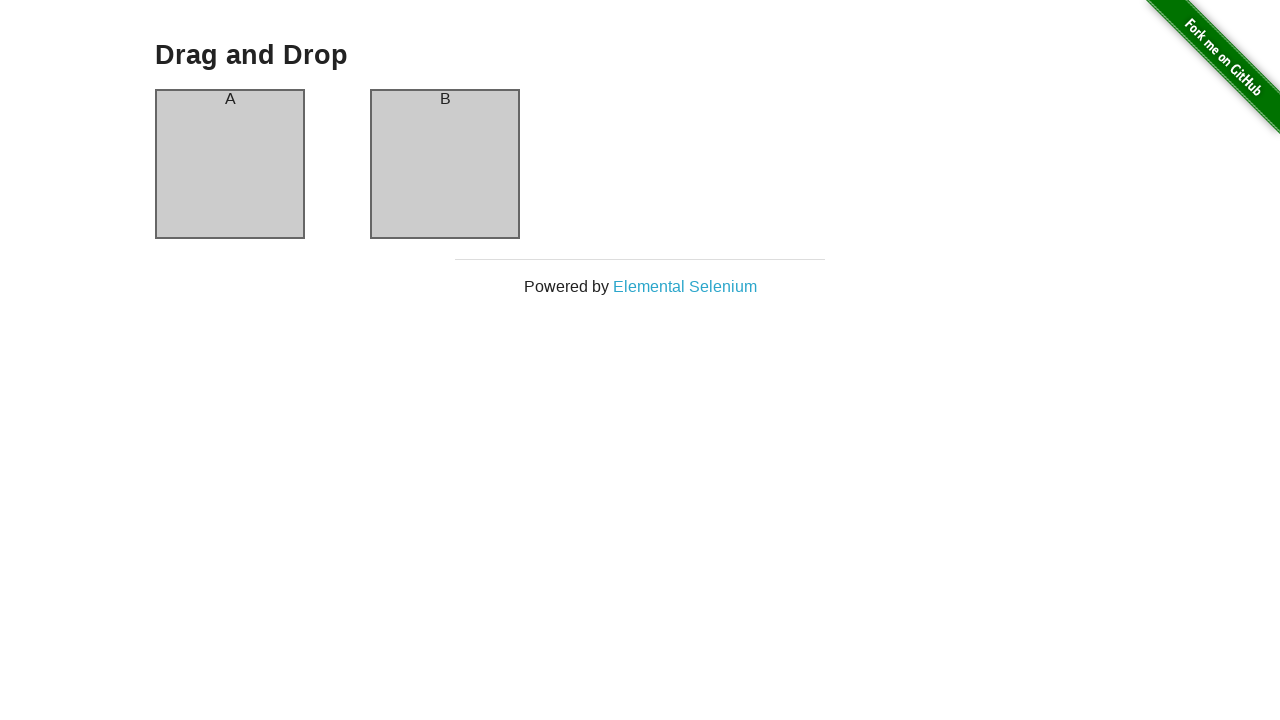

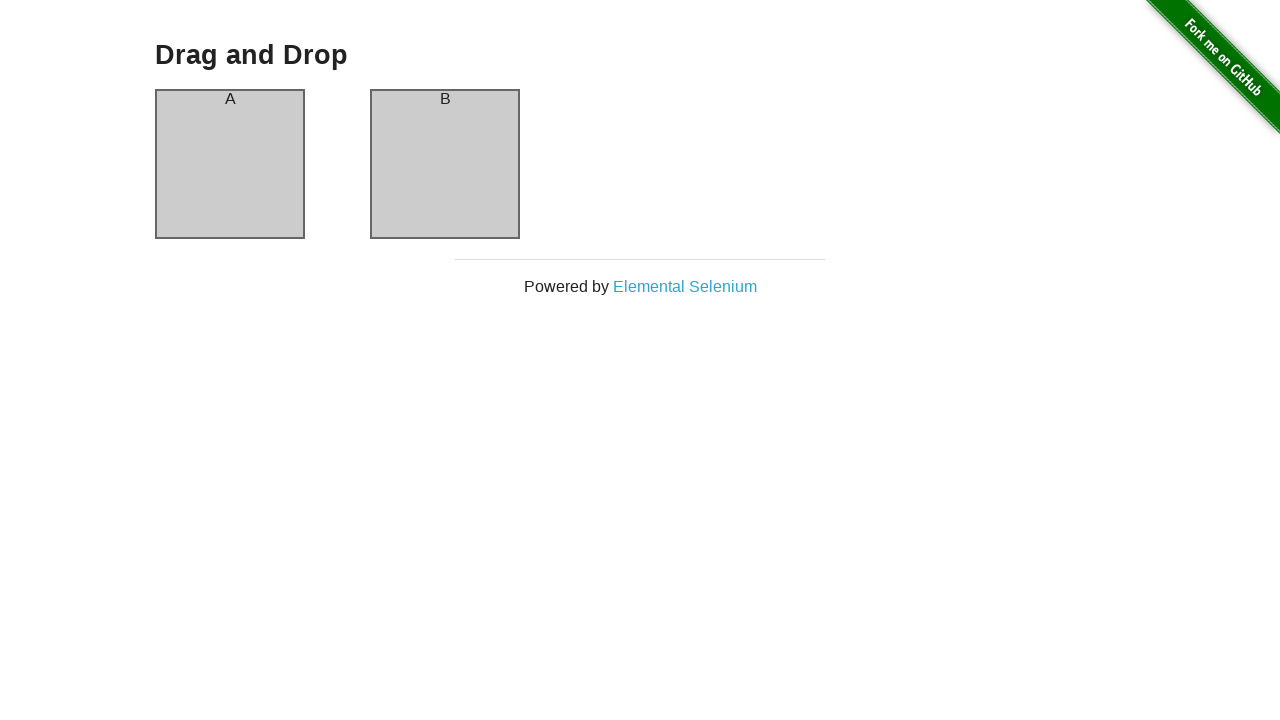